Tests date picker functionality by selecting a specific month, year, and day from a calendar widget

Starting URL: https://demoqa.com/automation-practice-form

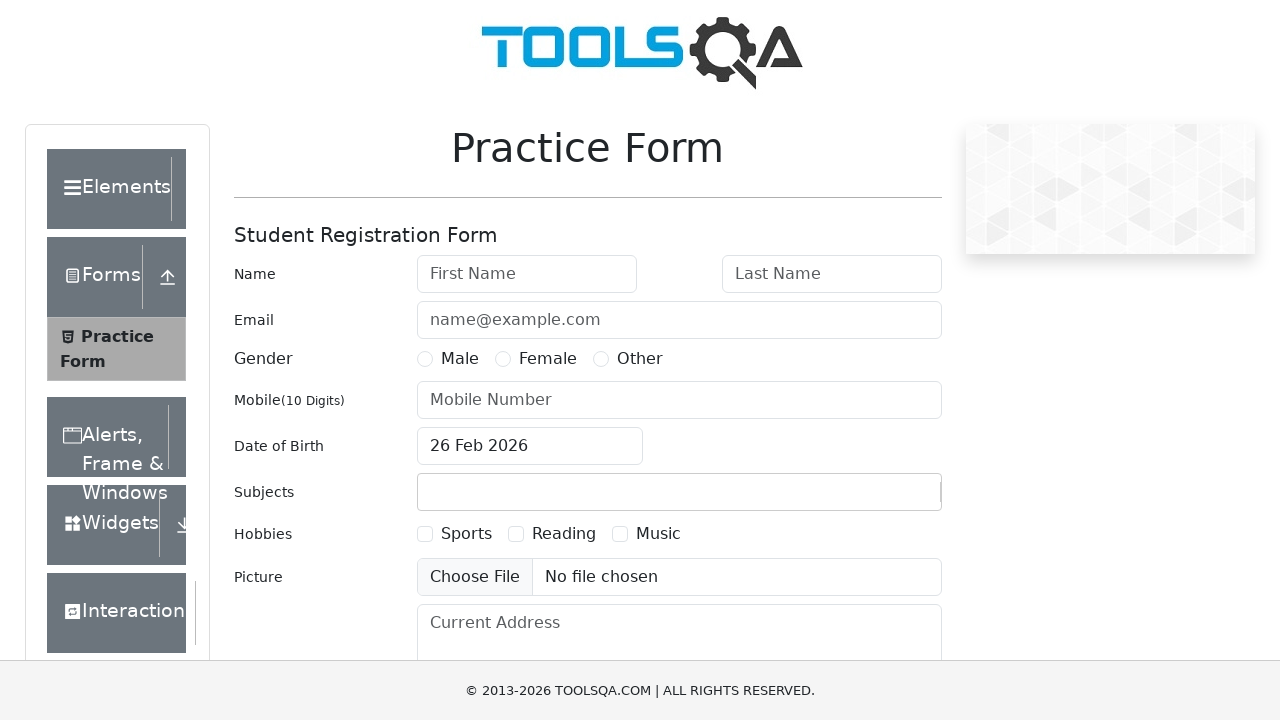

Clicked date input field to open calendar widget at (530, 446) on #dateOfBirthInput
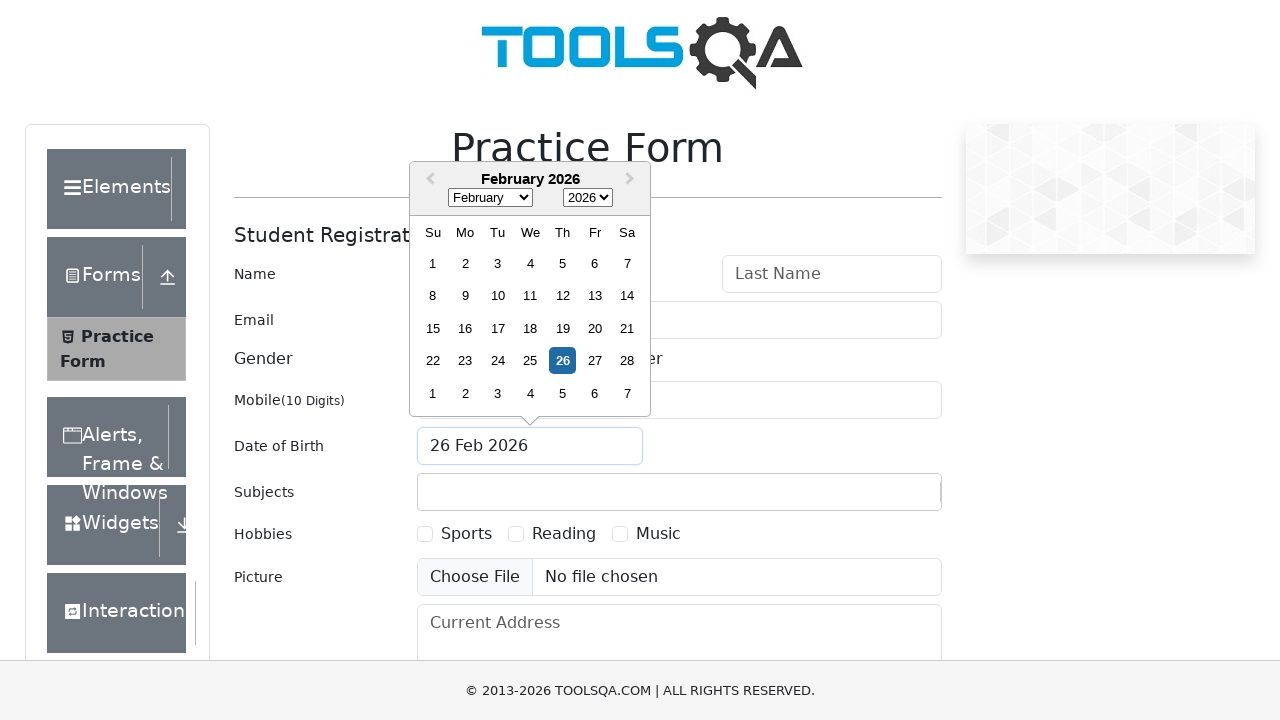

Selected August from month dropdown on select.react-datepicker__month-select
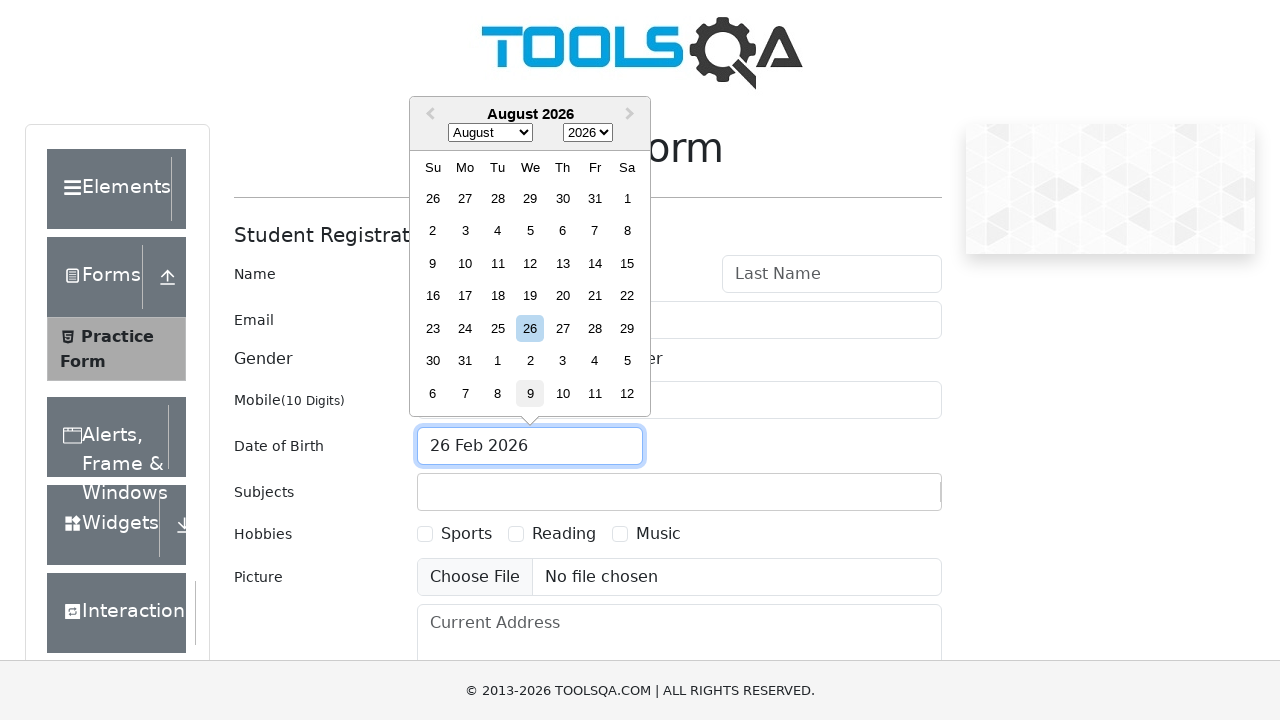

Selected 1993 from year dropdown on select.react-datepicker__year-select
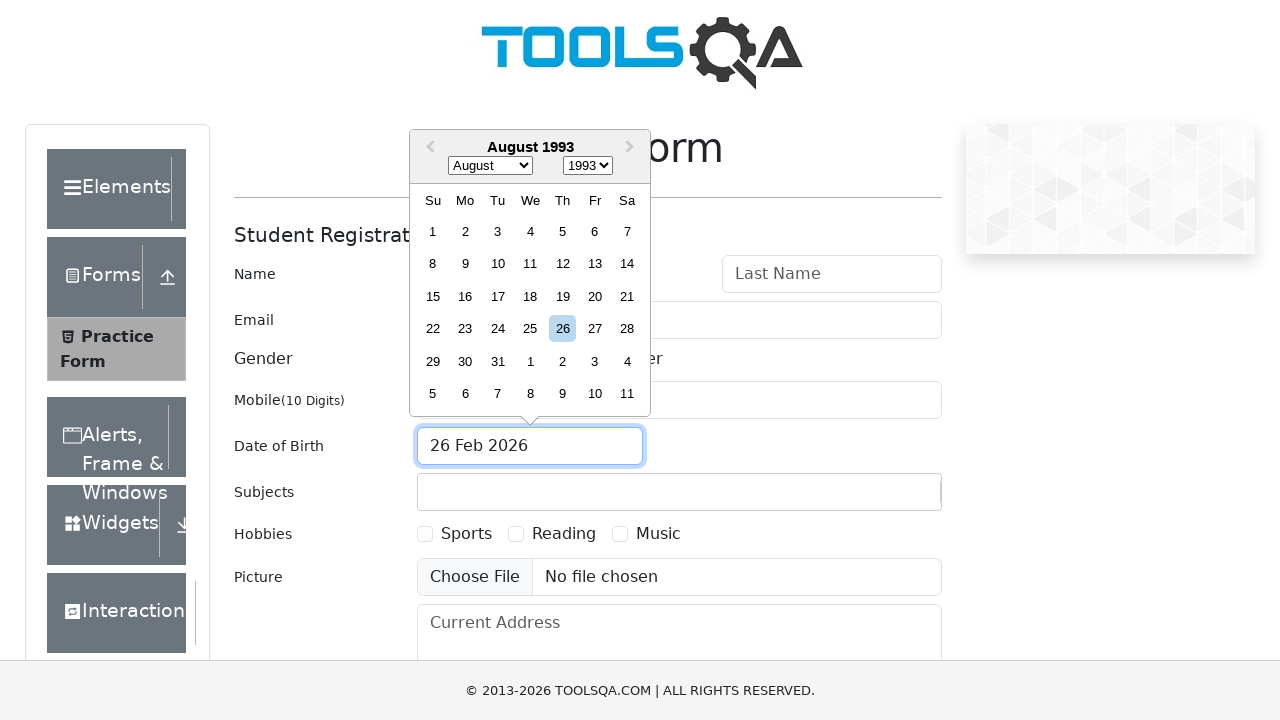

Clicked day 28 to complete date selection (August 28, 1993) at (627, 329) on div:text('28')
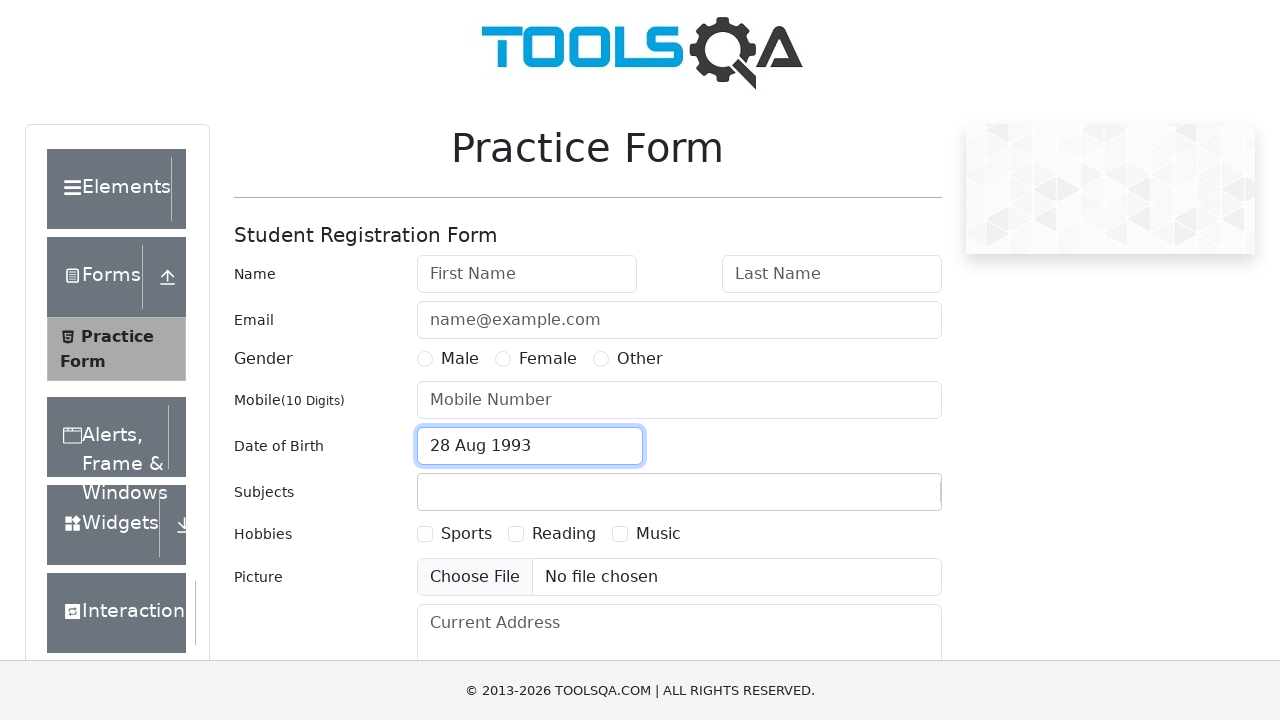

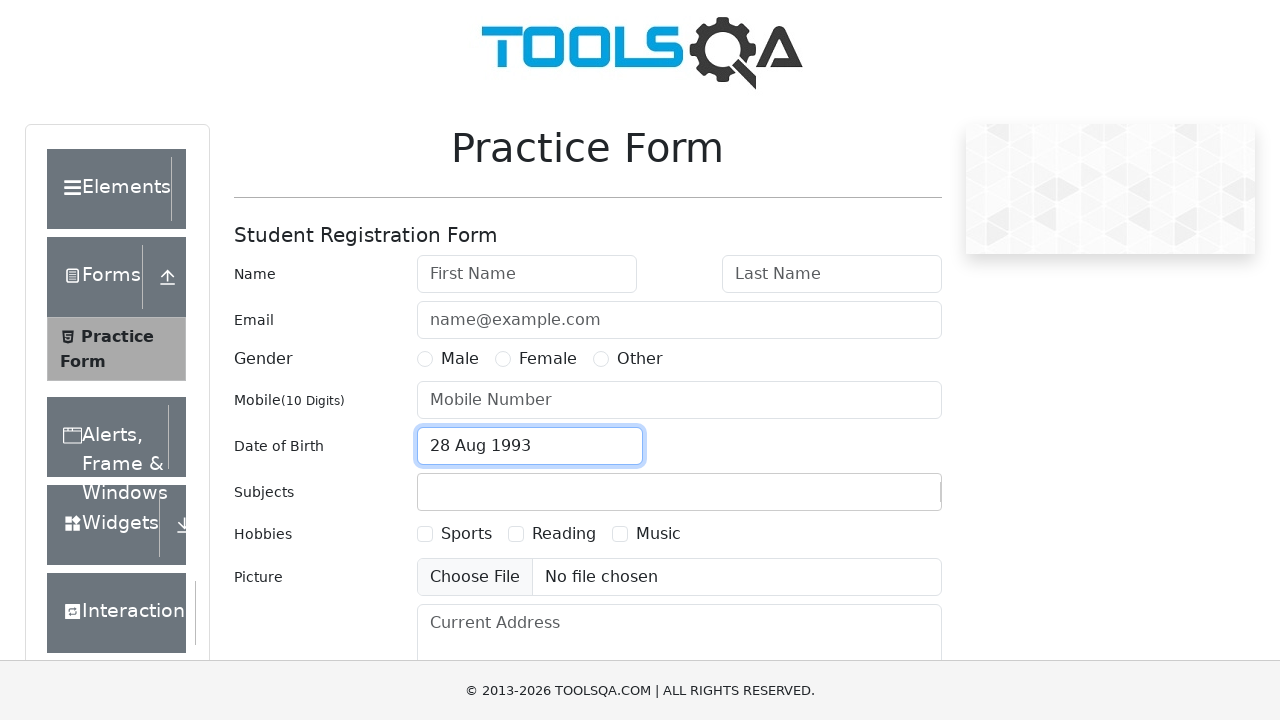